Loads the Creagames portal and waits for page elements to be visible

Starting URL: https://www.creagames.com/

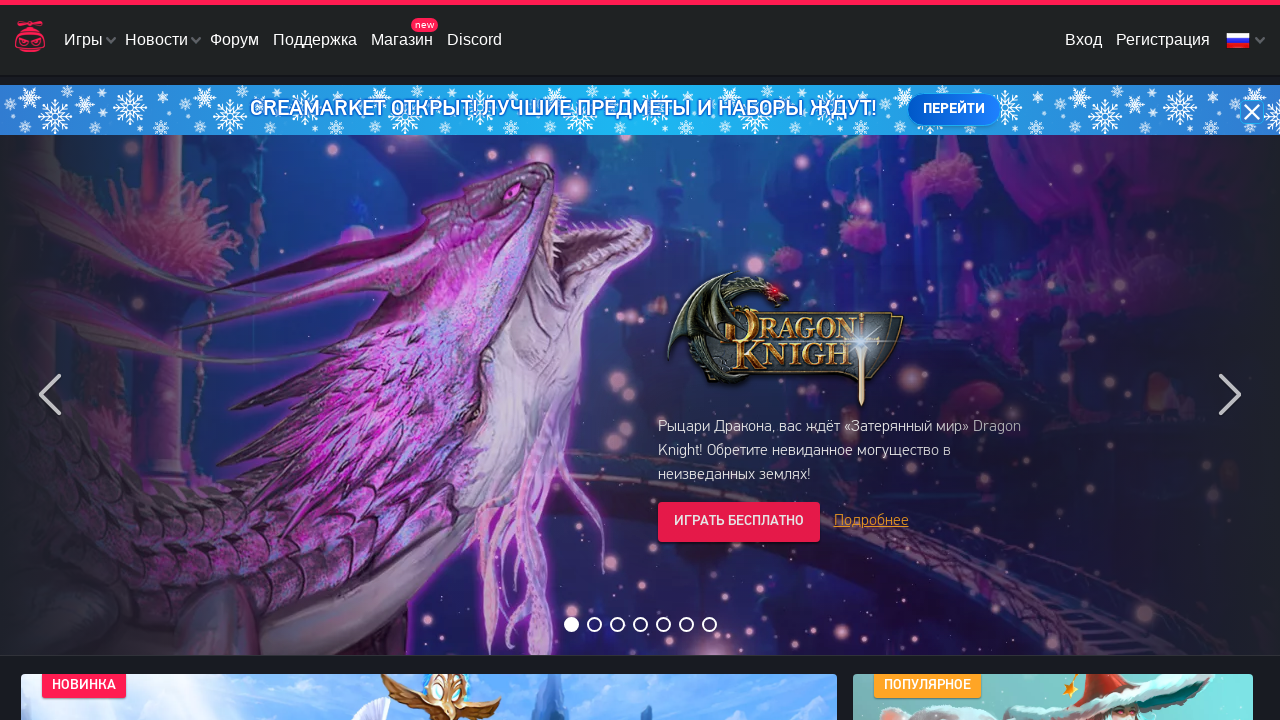

Waited for DOM content to be loaded on Creagames portal
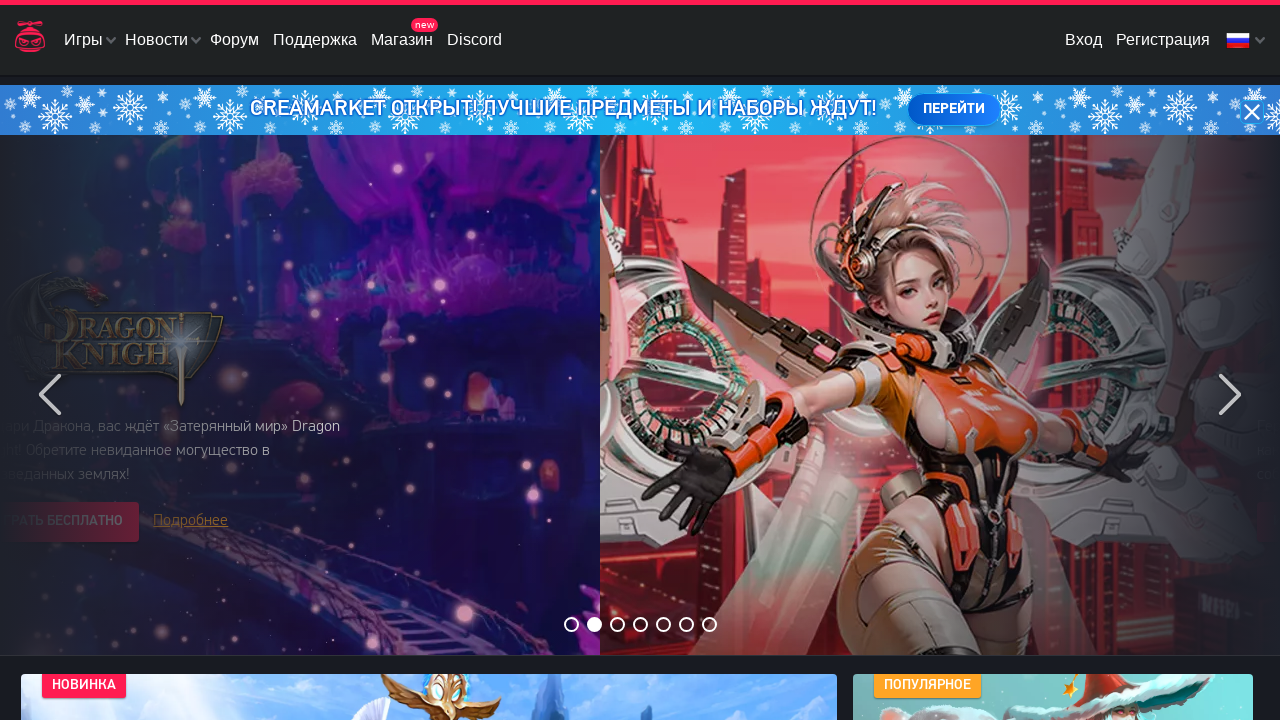

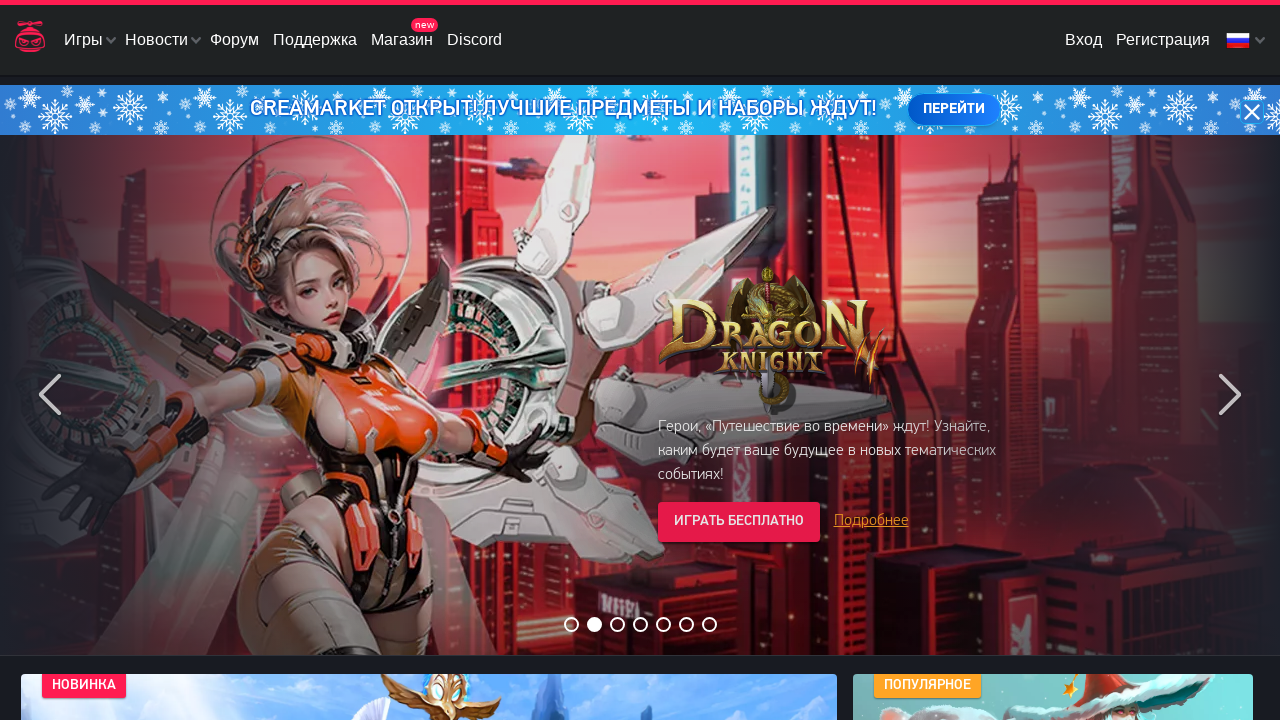